Clicks the terms and conditions checkbox in the signup form

Starting URL: https://jt-dev.azurewebsites.net/#/SignUp

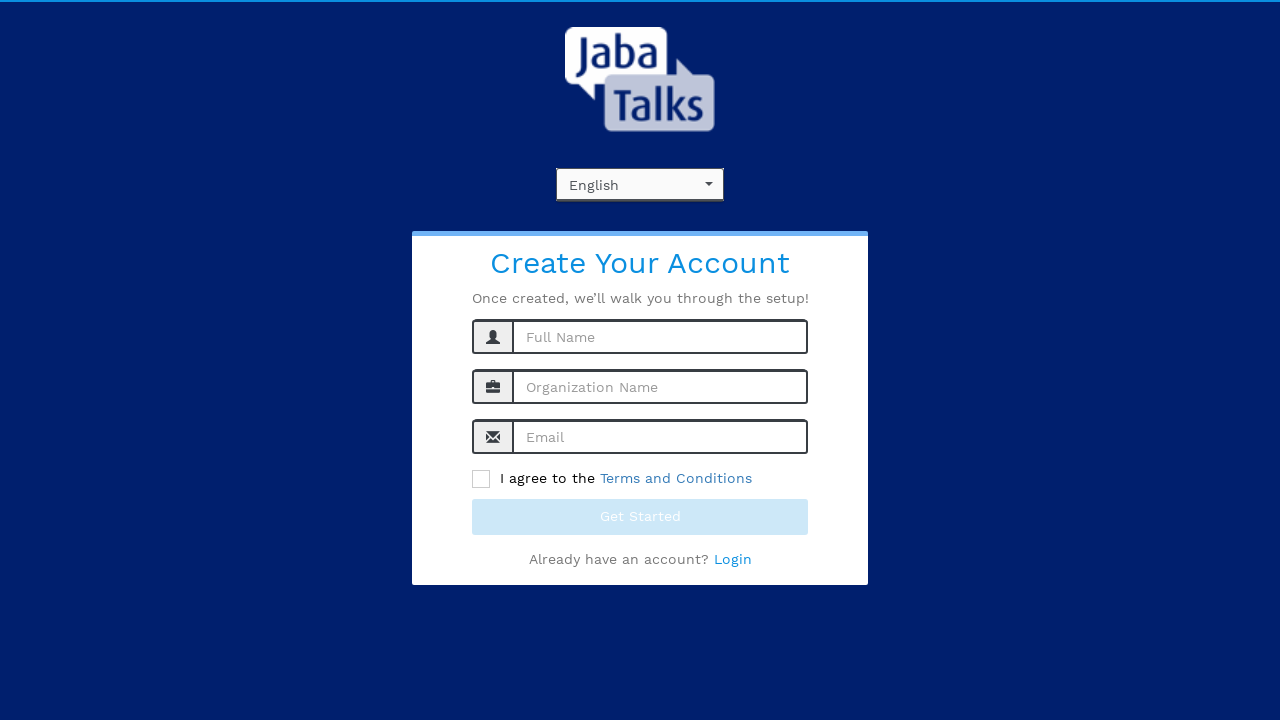

Clicked terms and conditions checkbox in signup form at (481, 479) on span.black-color.ng-binding
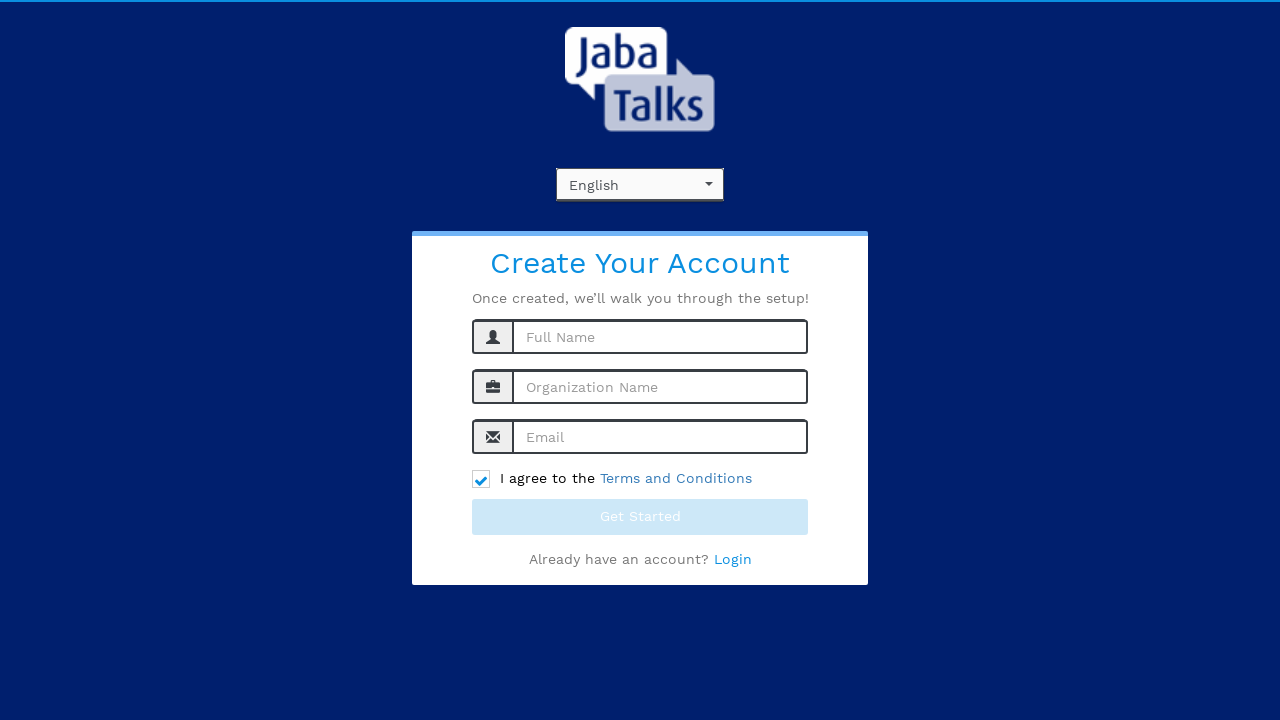

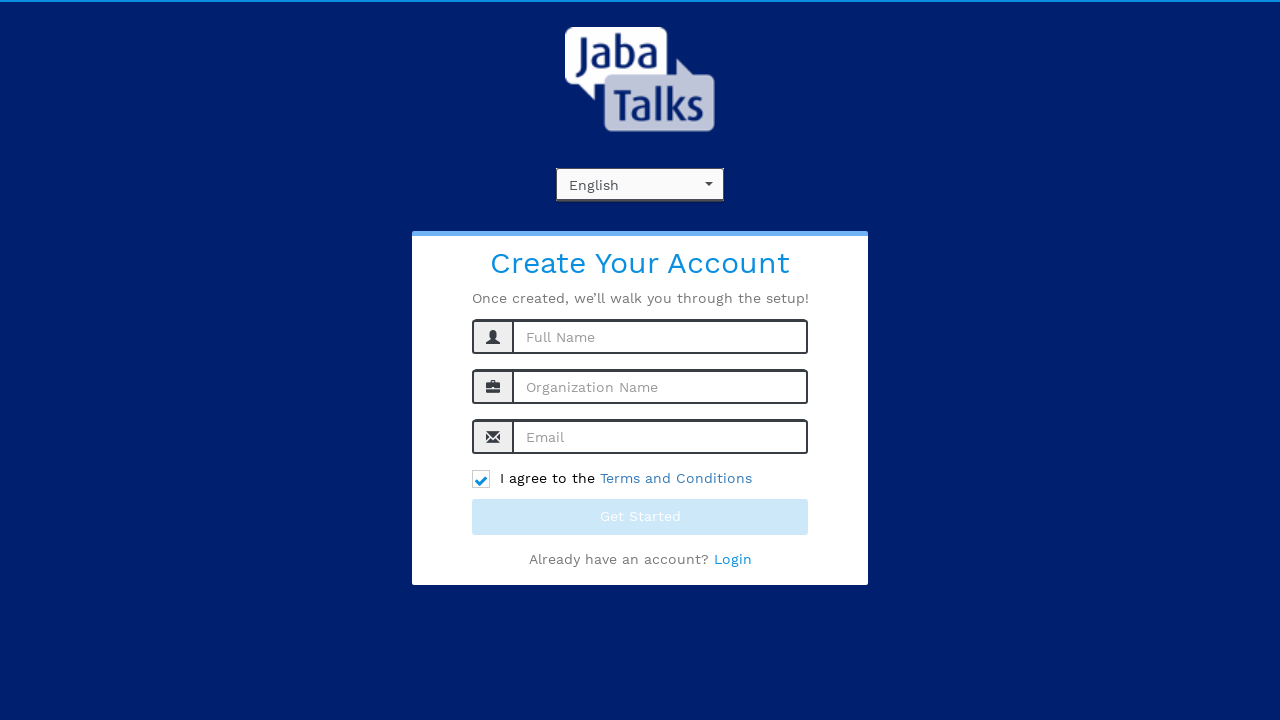